Tests handling a JavaScript prompt popup by clicking a button to trigger the prompt, entering text into it, and accepting the dialog

Starting URL: https://www.w3schools.com/jsref/tryit.asp?filename=tryjsref_prompt

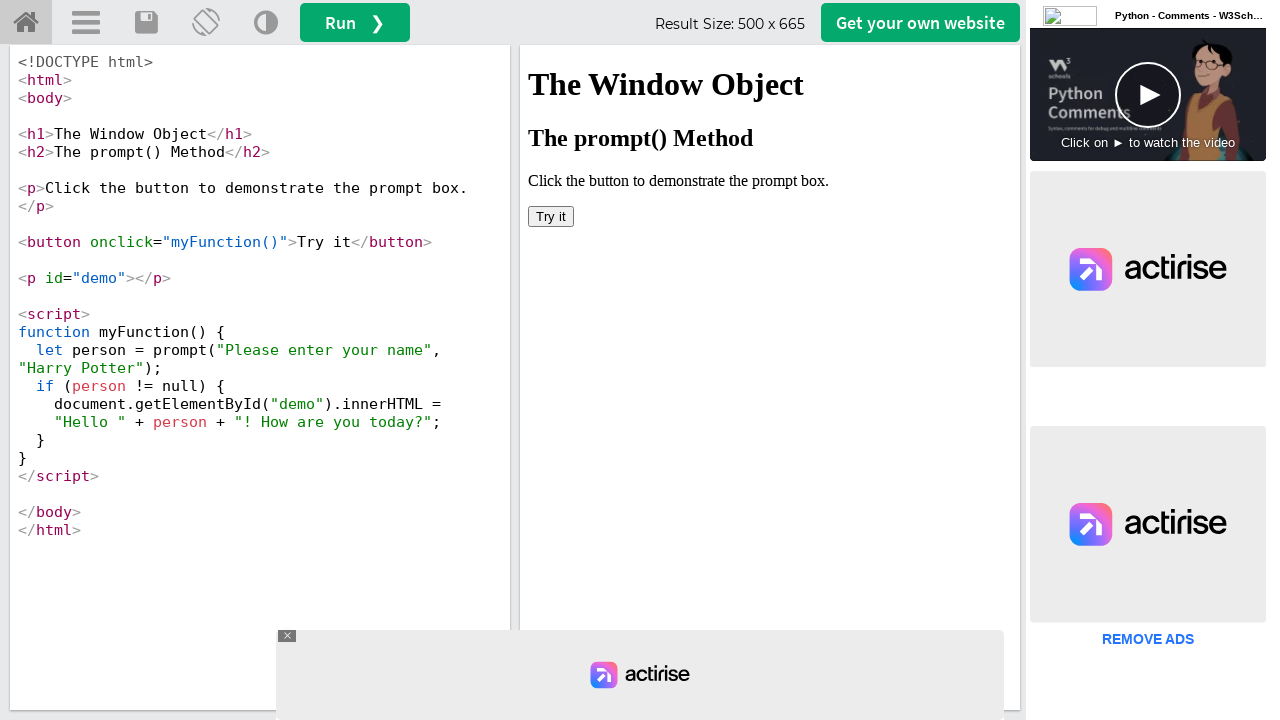

Set up dialog handler to accept prompt with text 'Marcus'
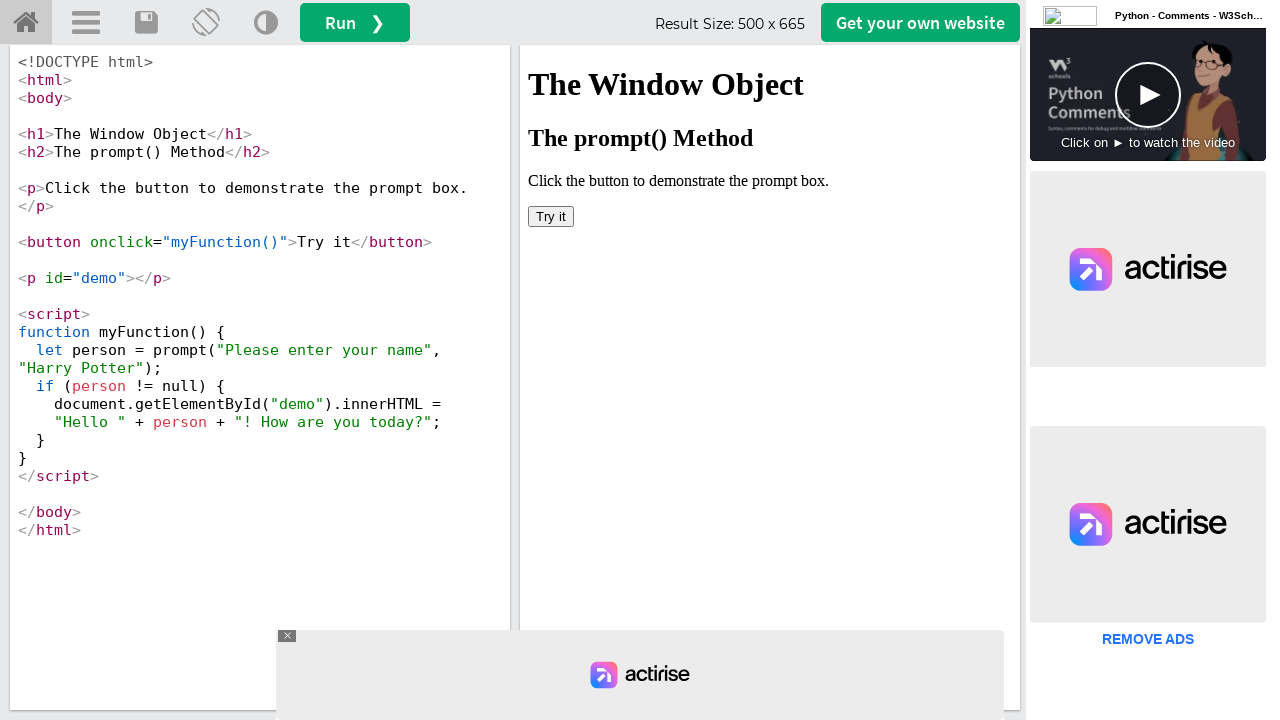

Located iframe with ID 'iframeResult'
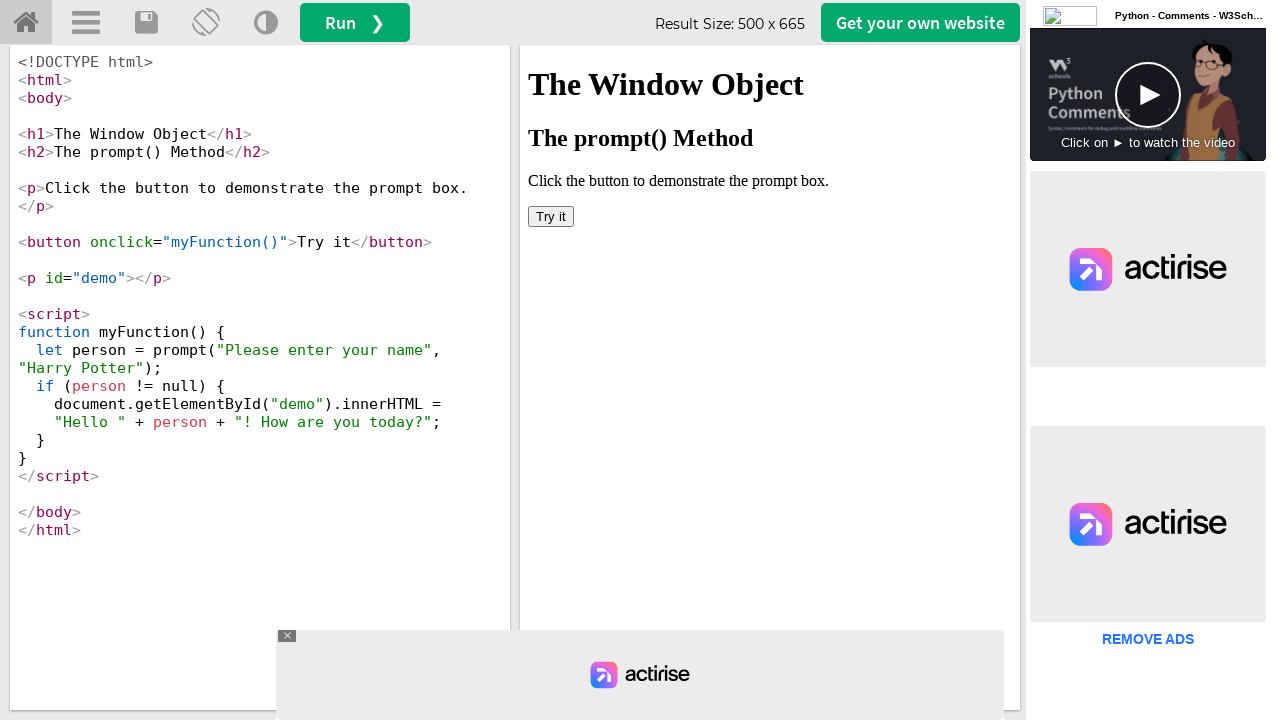

Clicked 'Try it' button to trigger JavaScript prompt popup at (551, 216) on #iframeResult >> internal:control=enter-frame >> button >> internal:has-text="Tr
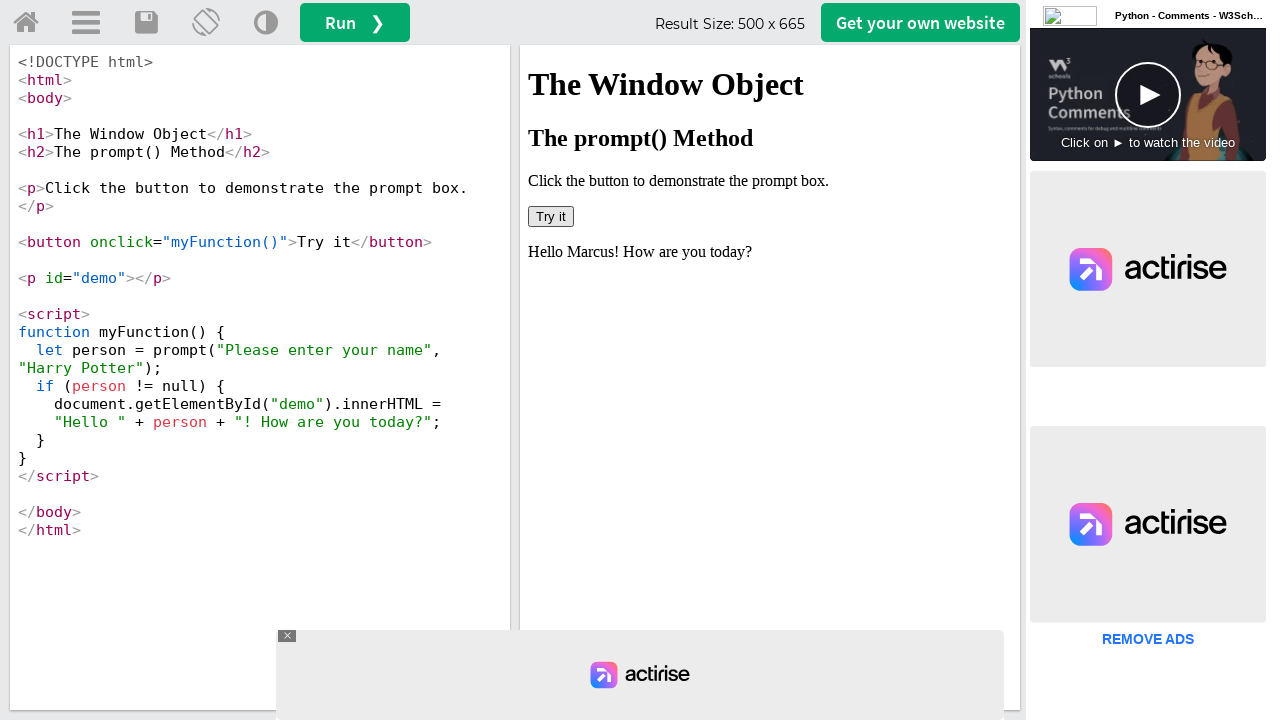

Waited 1 second for dialog to be handled and processed
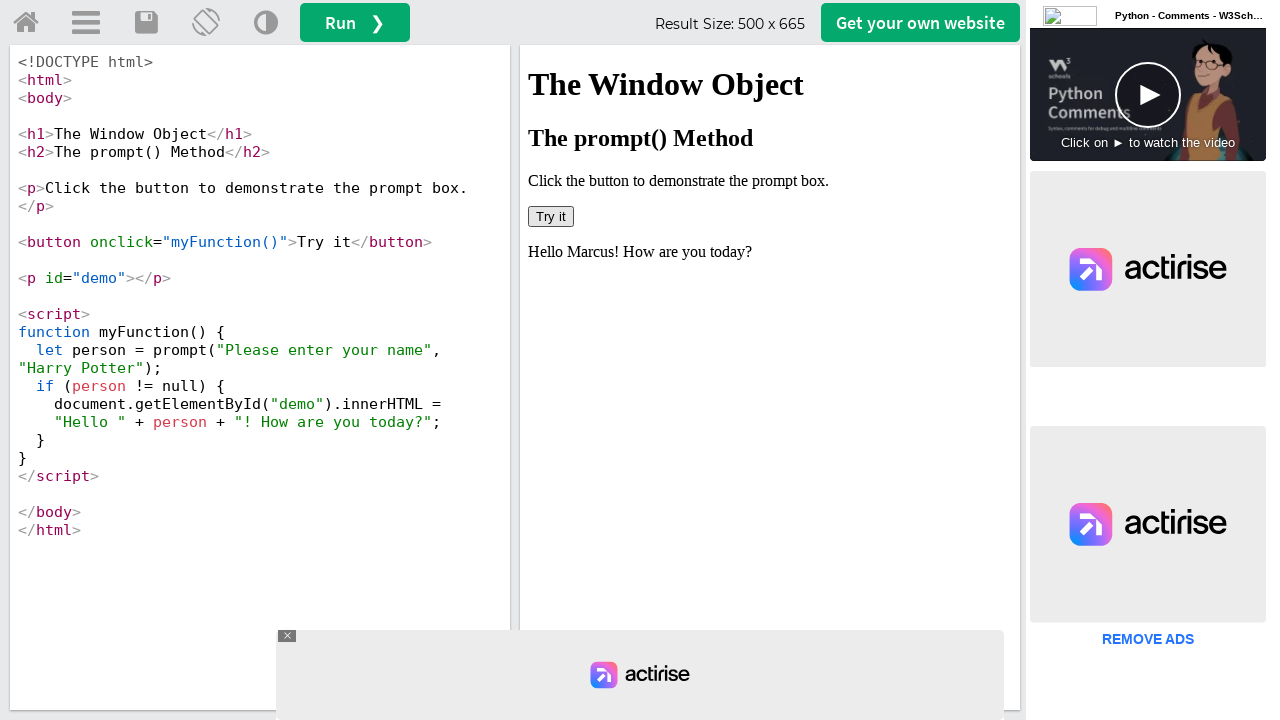

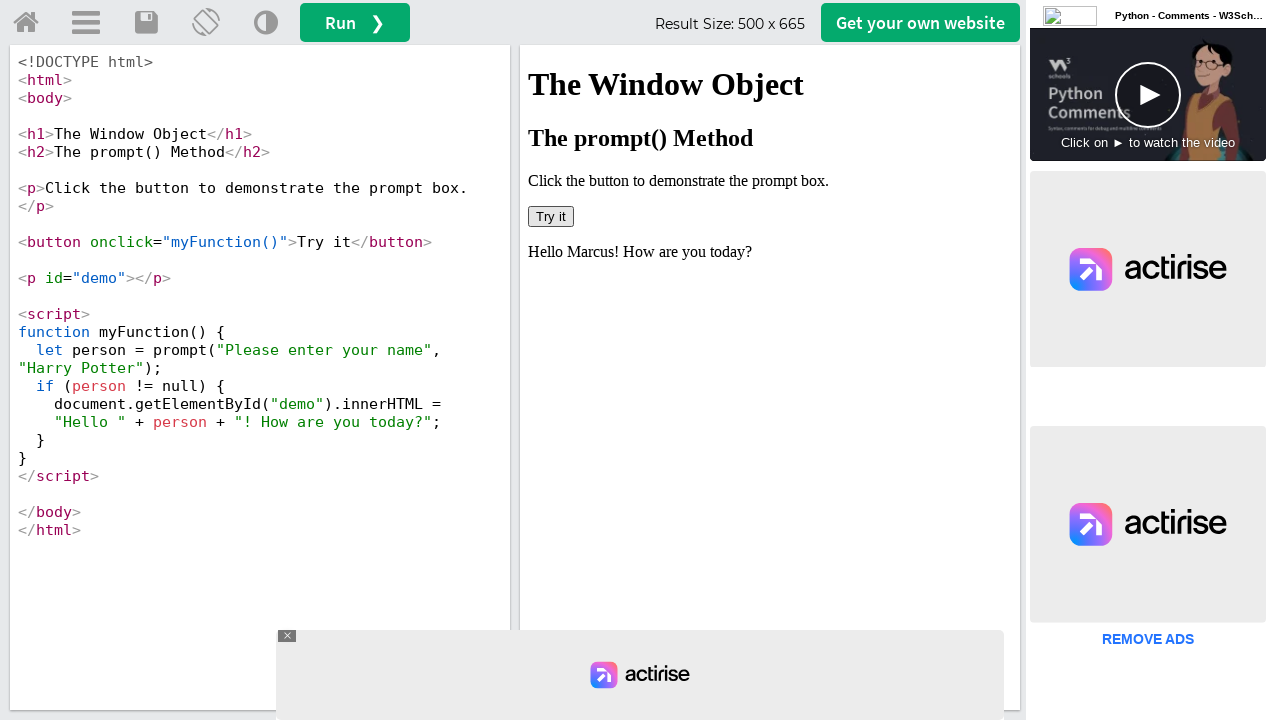